Tests drag and drop functionality on jQuery UI demo page by dragging a source element onto a target drop zone within an iframe

Starting URL: https://jqueryui.com/droppable/

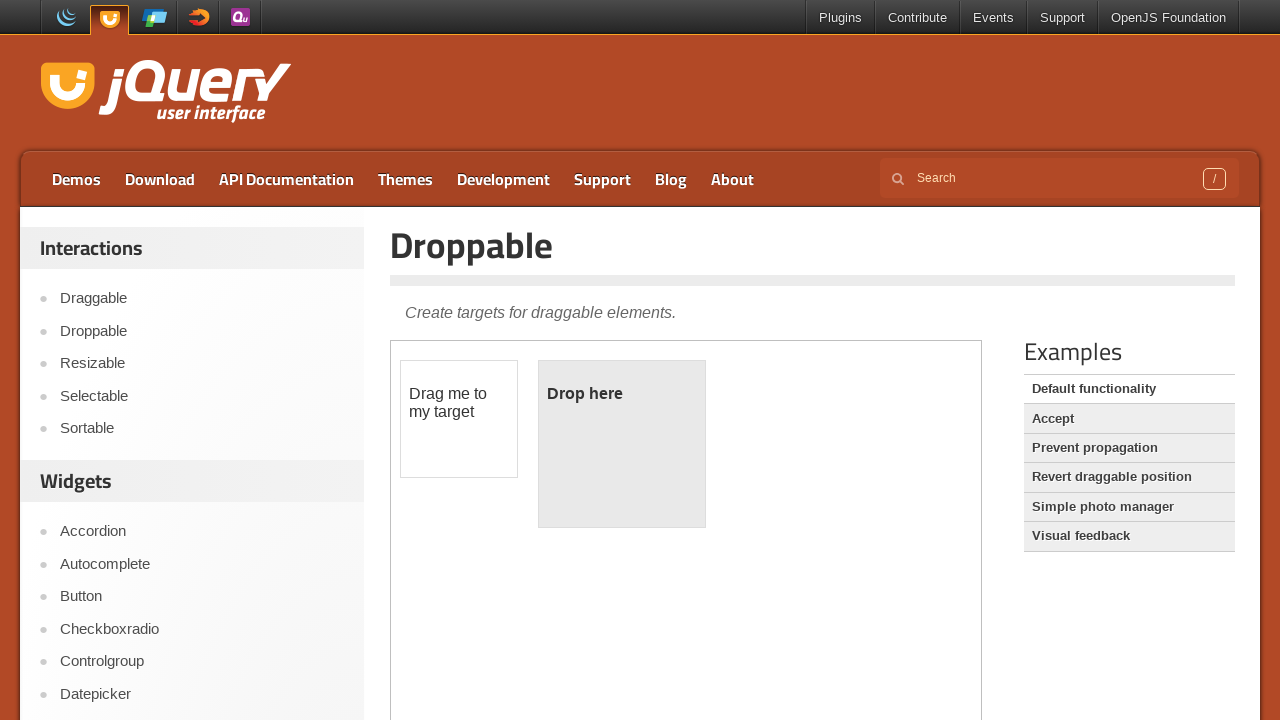

Located the demo iframe containing drag and drop elements
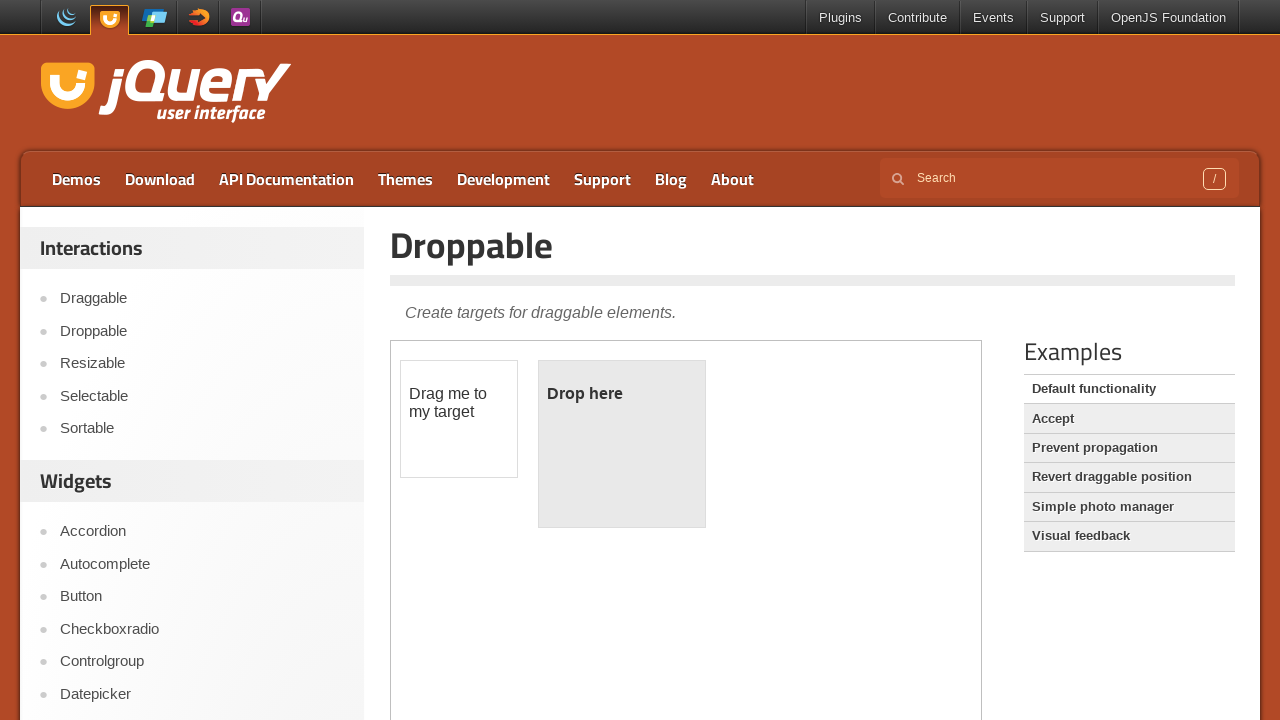

Located the draggable source element
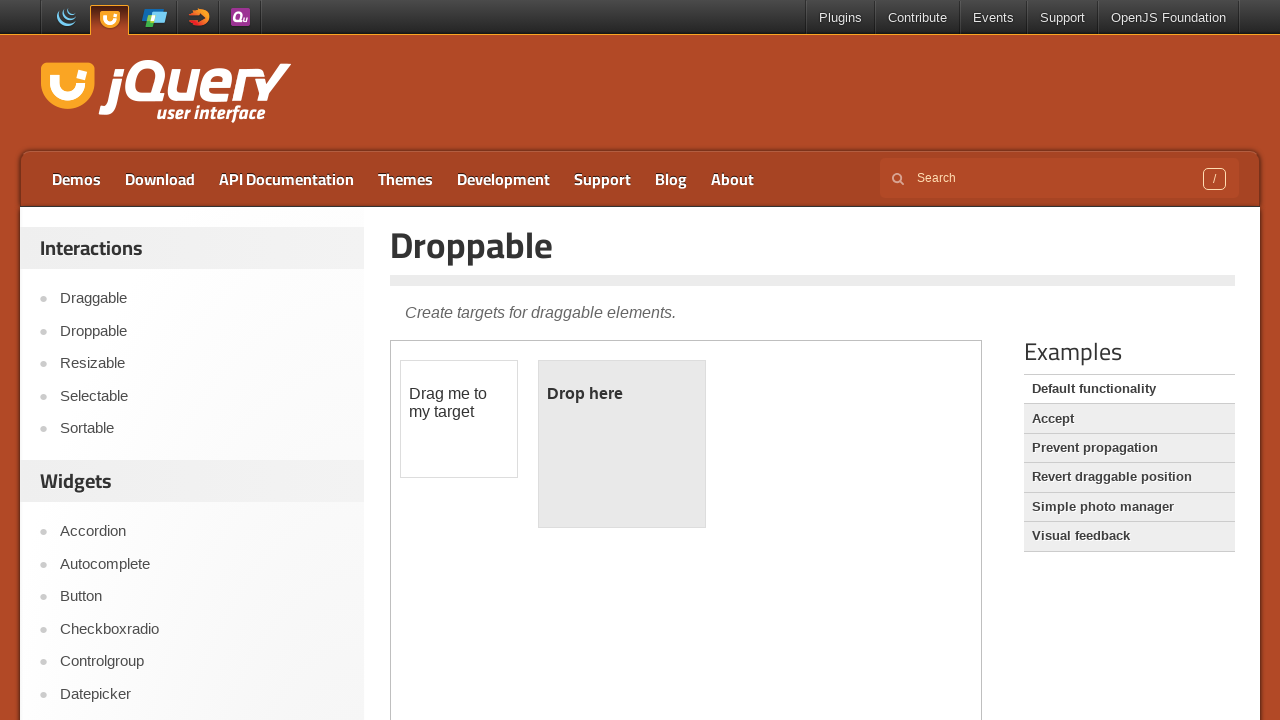

Located the droppable target element
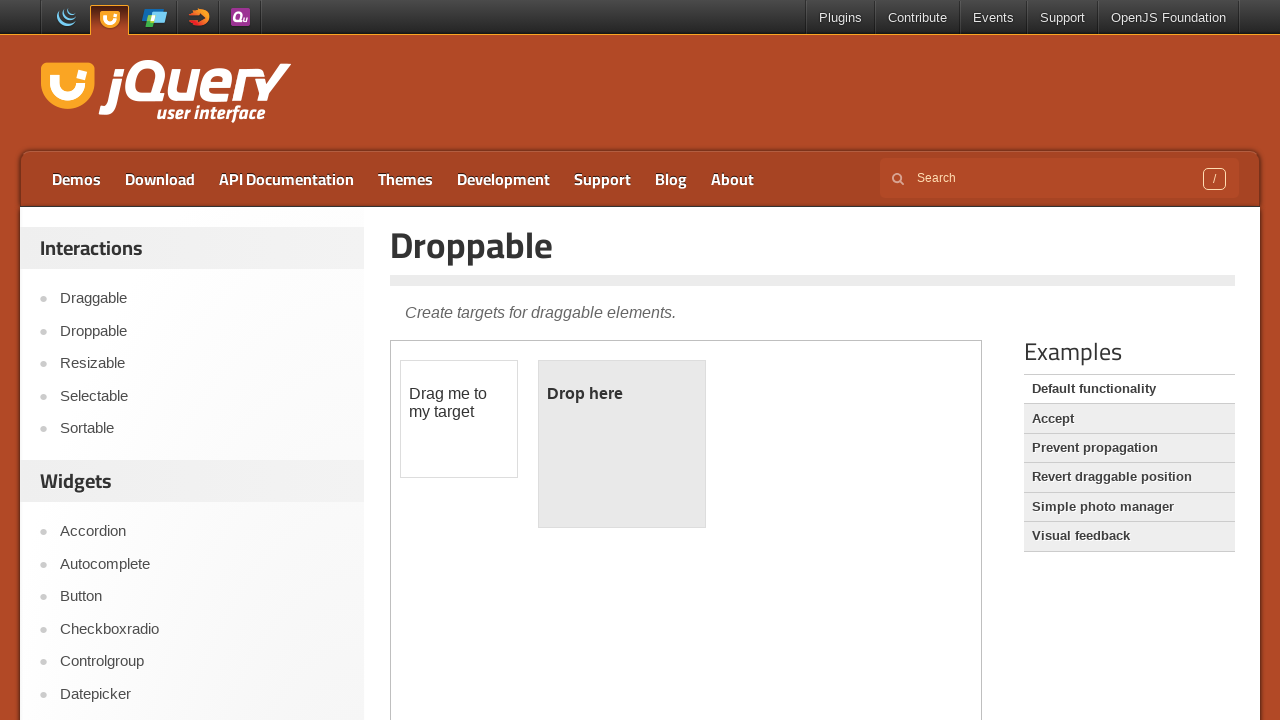

Dragged source element onto target drop zone at (622, 444)
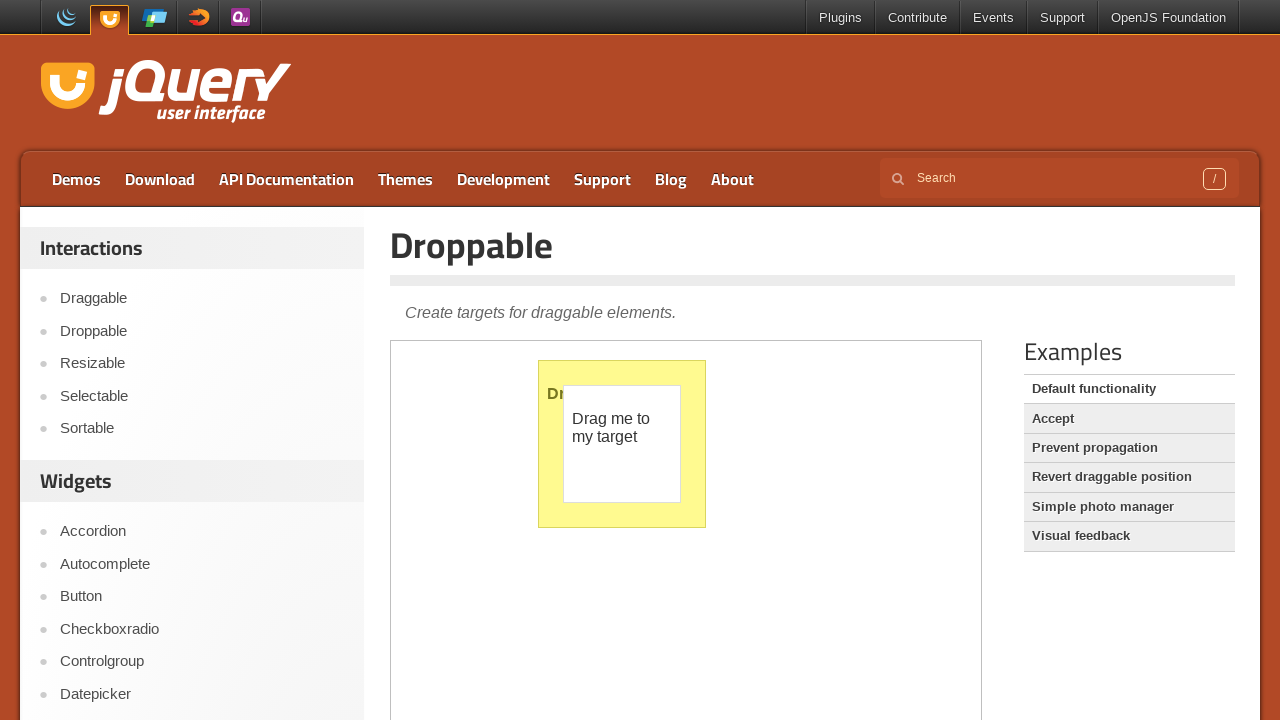

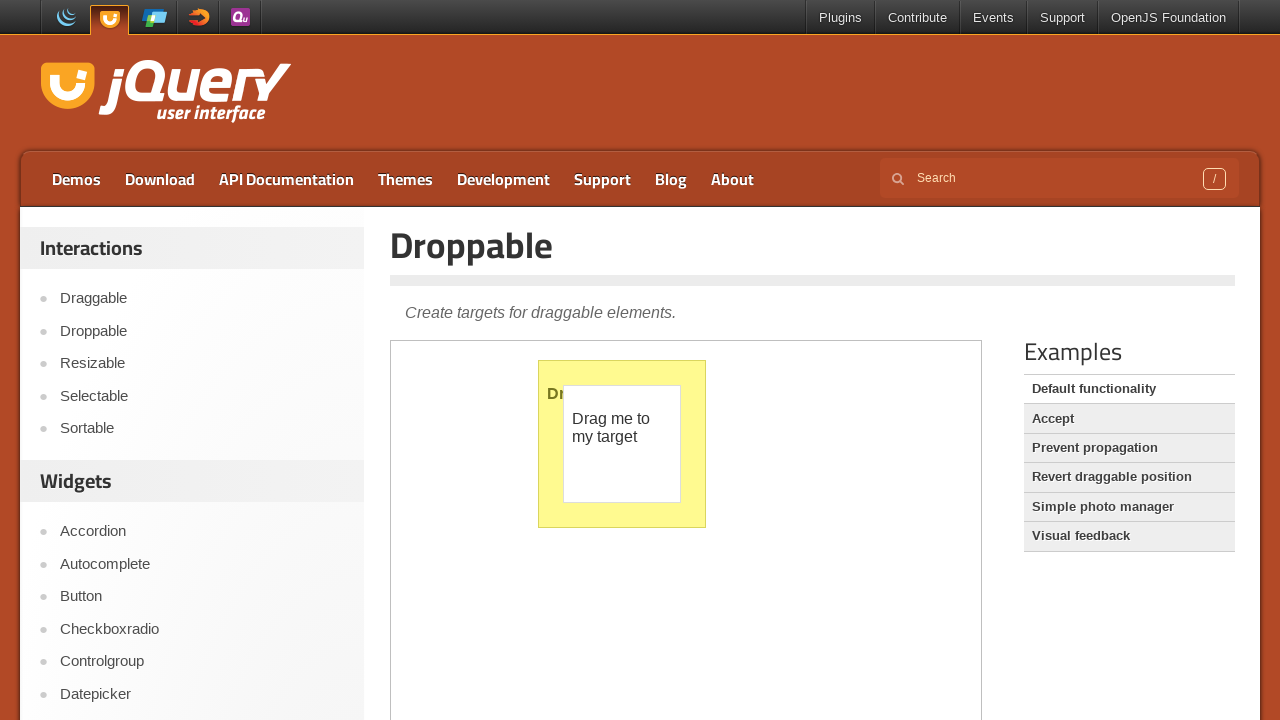